Clicks the "Explore Data" button to test navigation

Starting URL: https://rana22.github.io/end2end_test_setup/

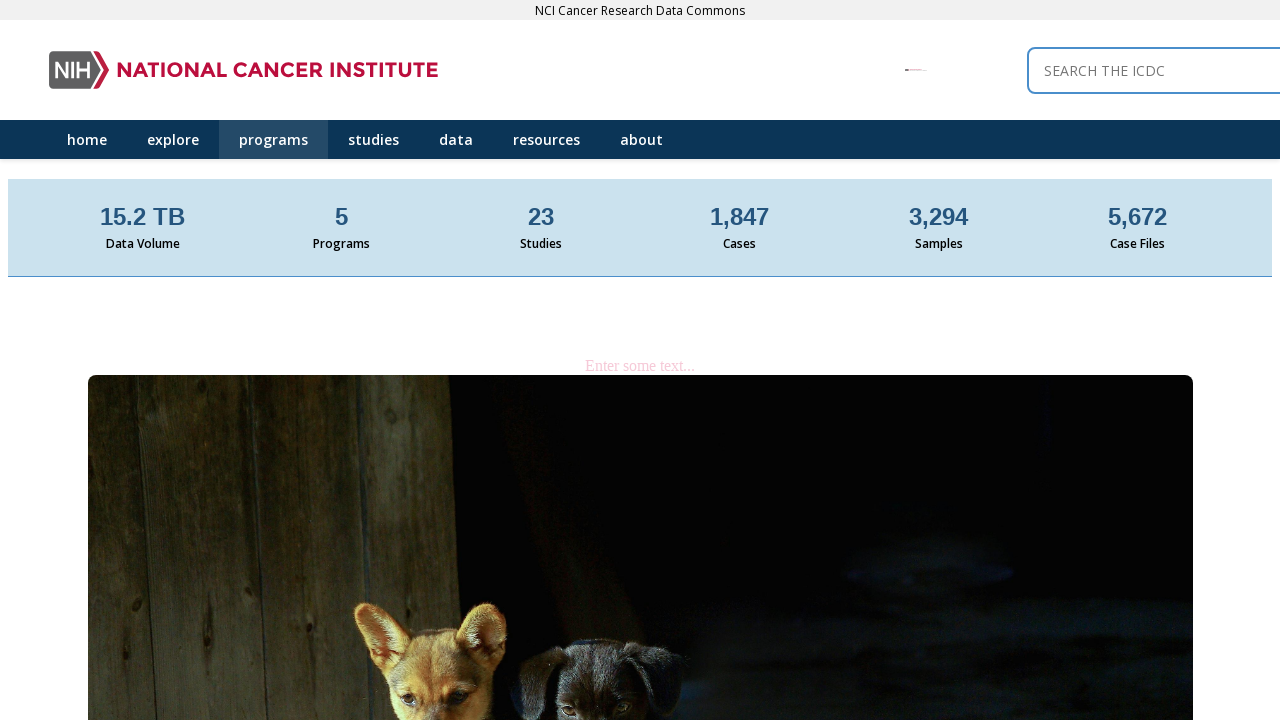

Navigated to starting URL
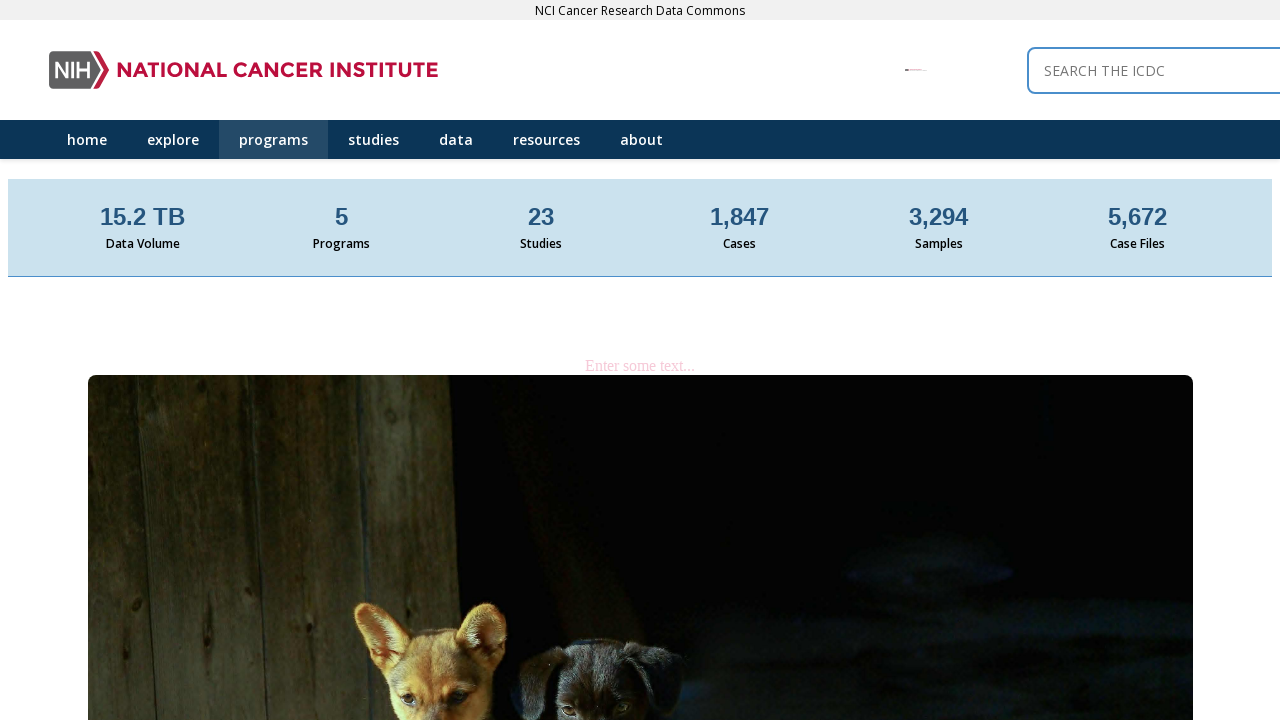

Clicked 'Explore Data' button to test navigation at (770, 360) on button:has-text("Explore Data")
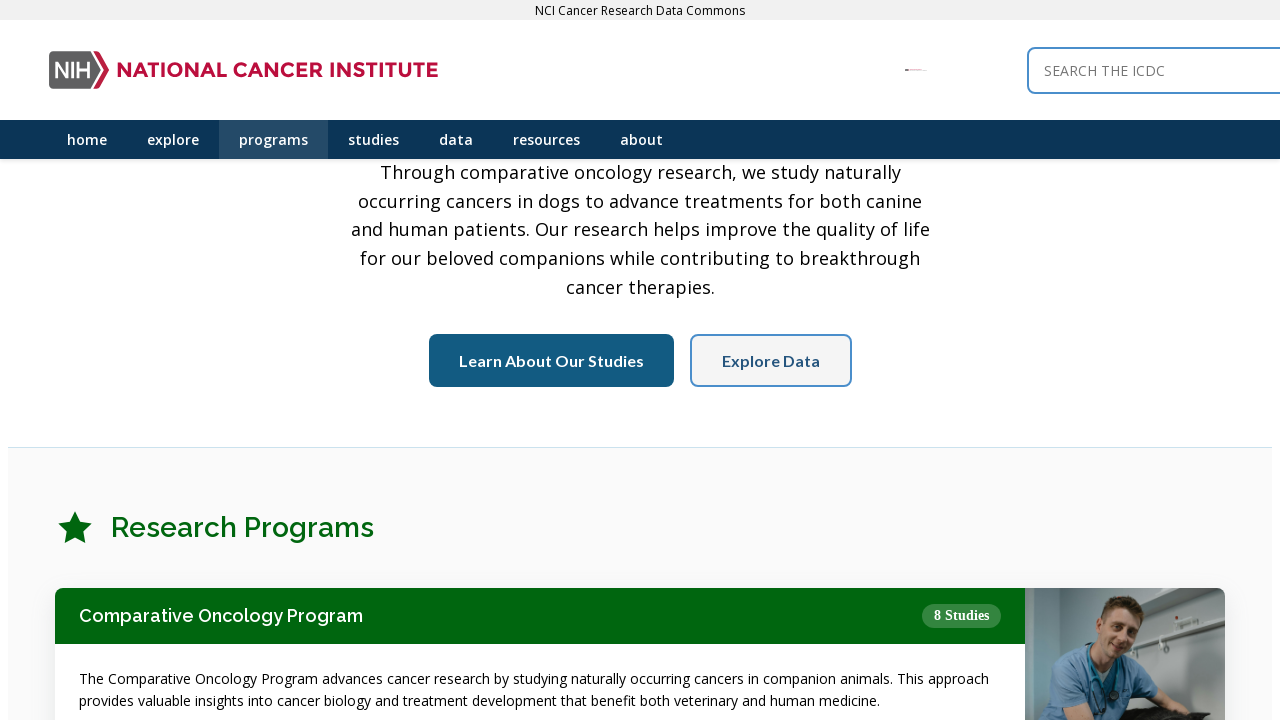

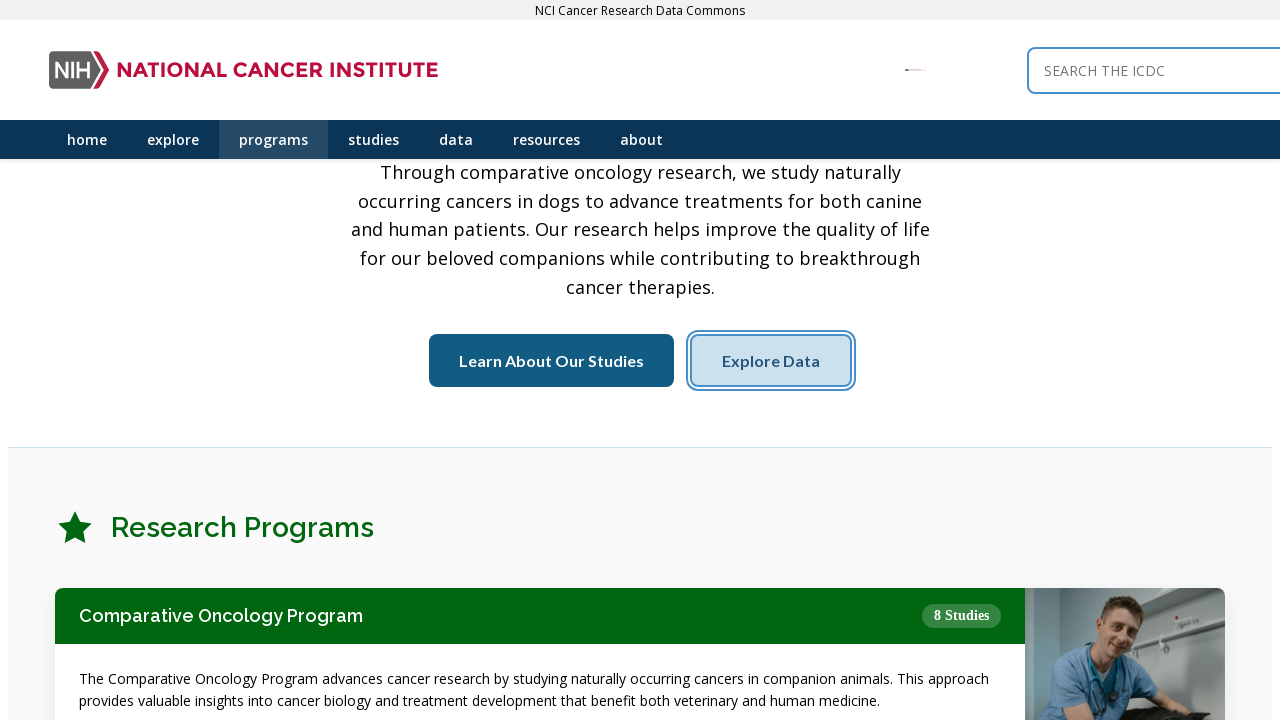